Clicks on the Phones category to filter products

Starting URL: https://www.demoblaze.com/

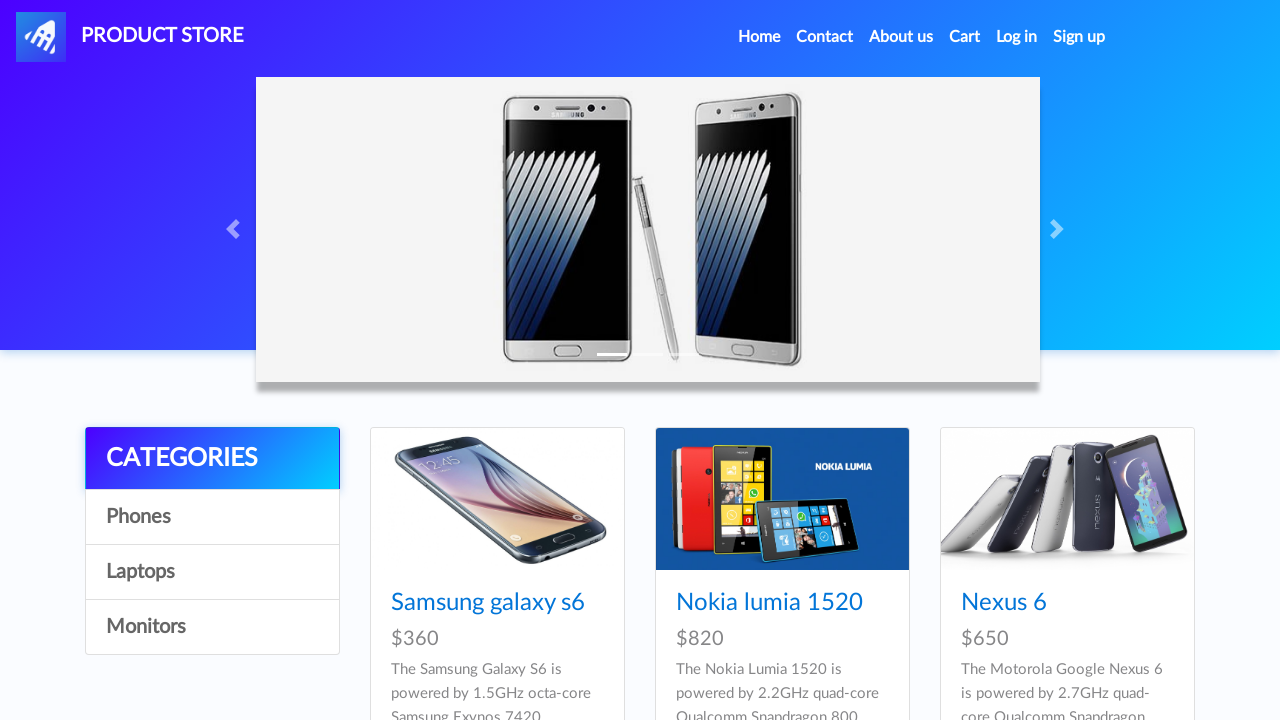

Navigated to https://www.demoblaze.com/
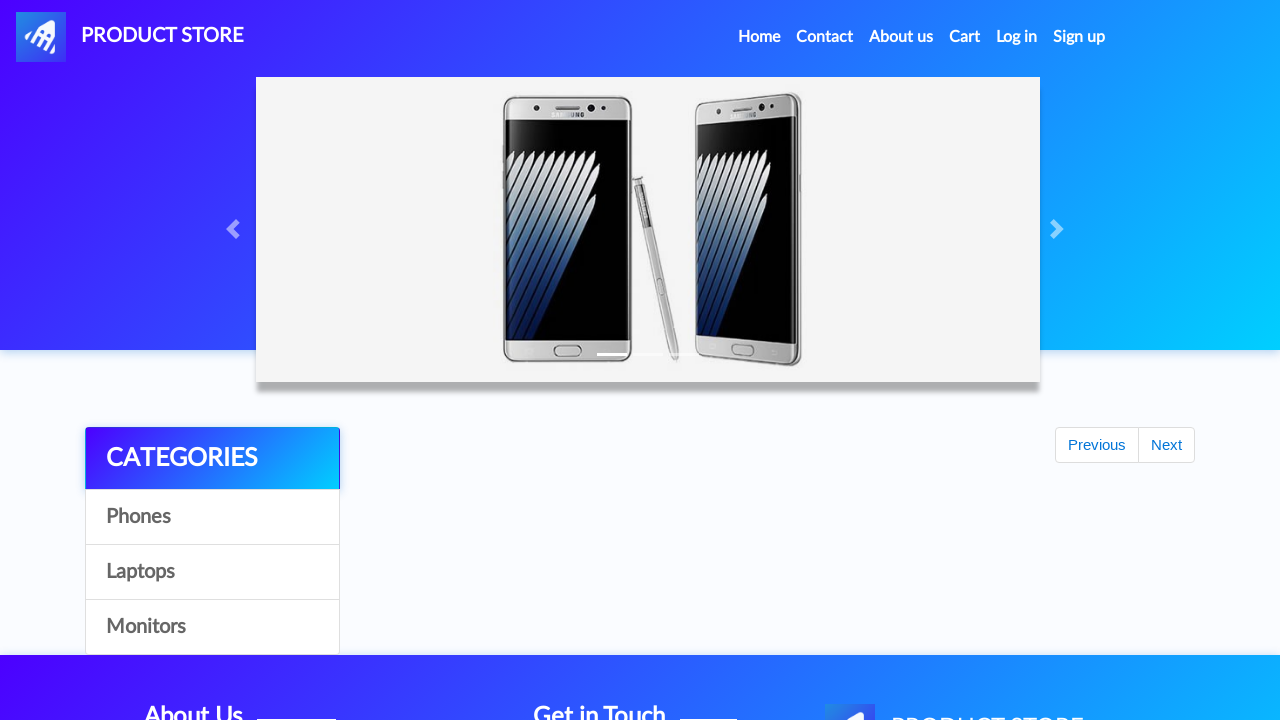

Clicked on the Phones category to filter products at (212, 517) on xpath=//a[.='Phones']
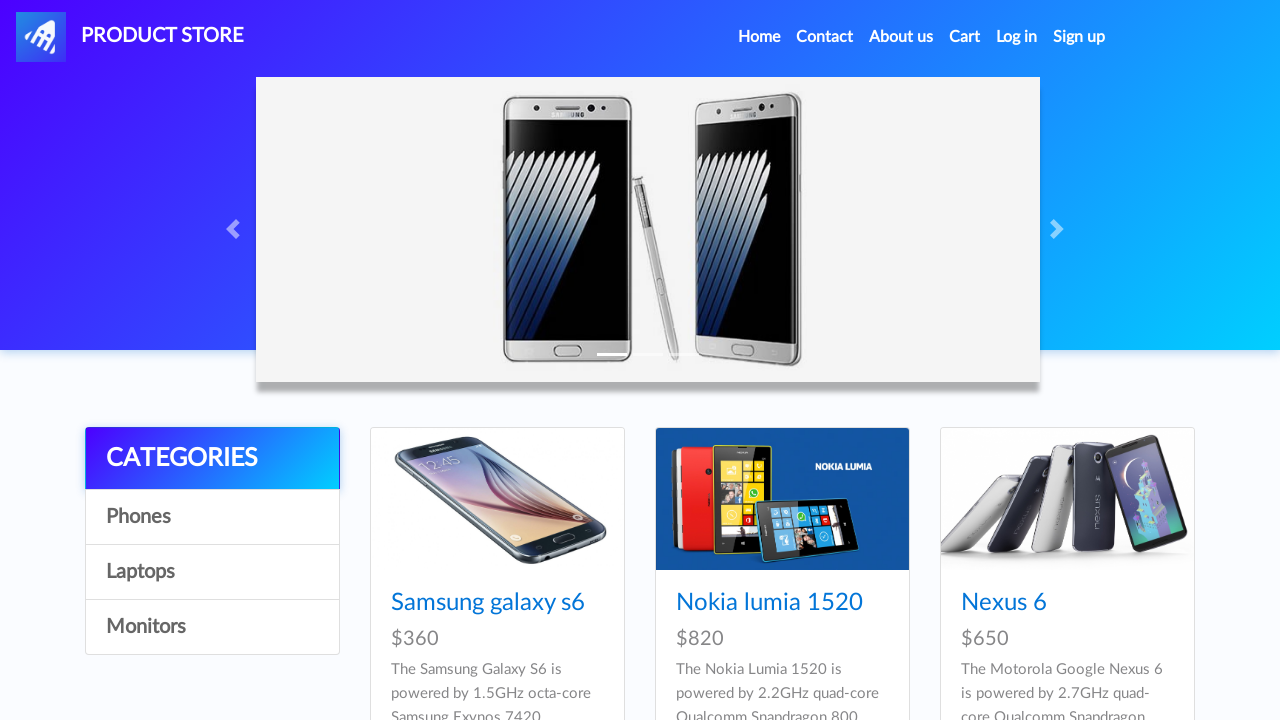

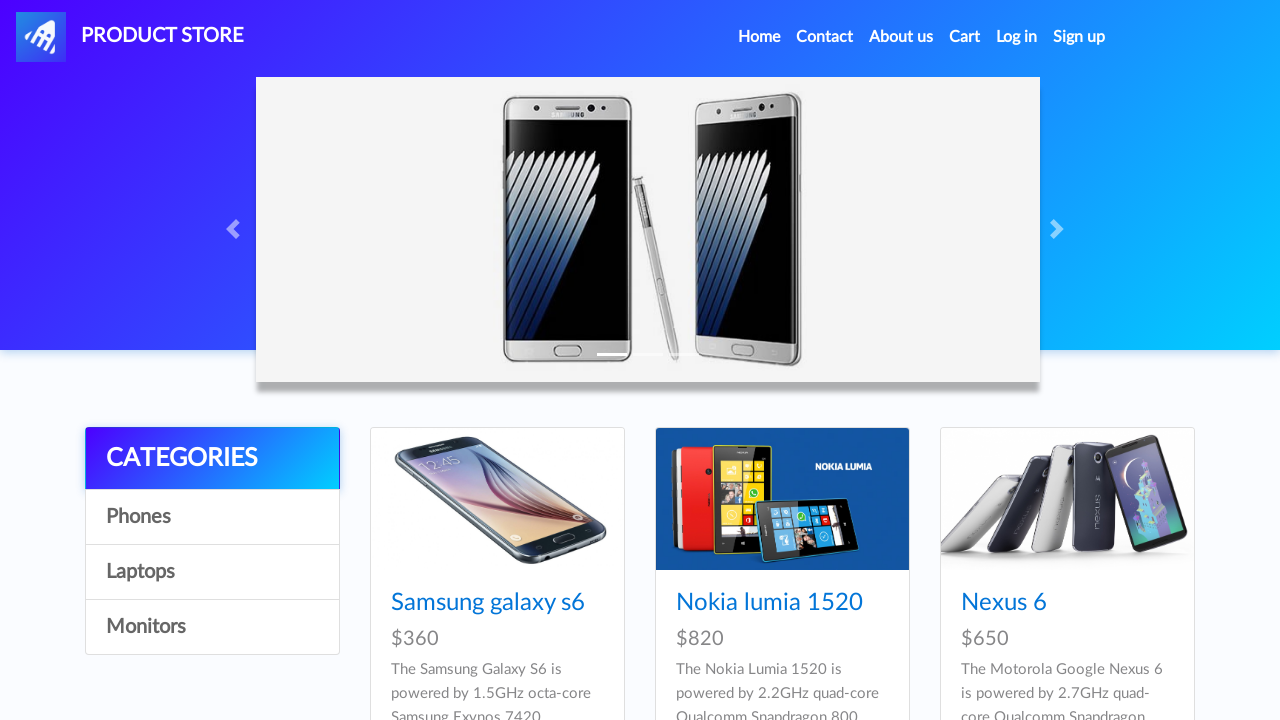